Triggers a confirm dialog box and dismisses/cancels it

Starting URL: https://demoqa.com/alerts

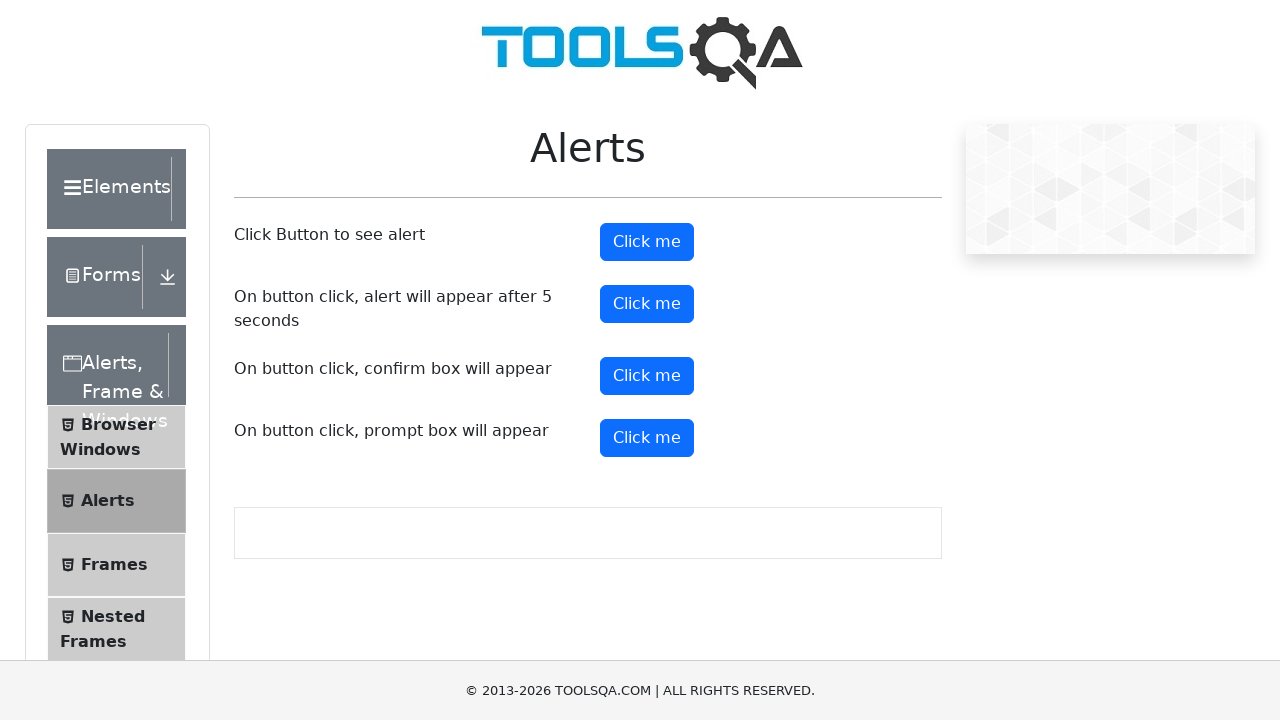

Set up dialog handler to dismiss confirm box
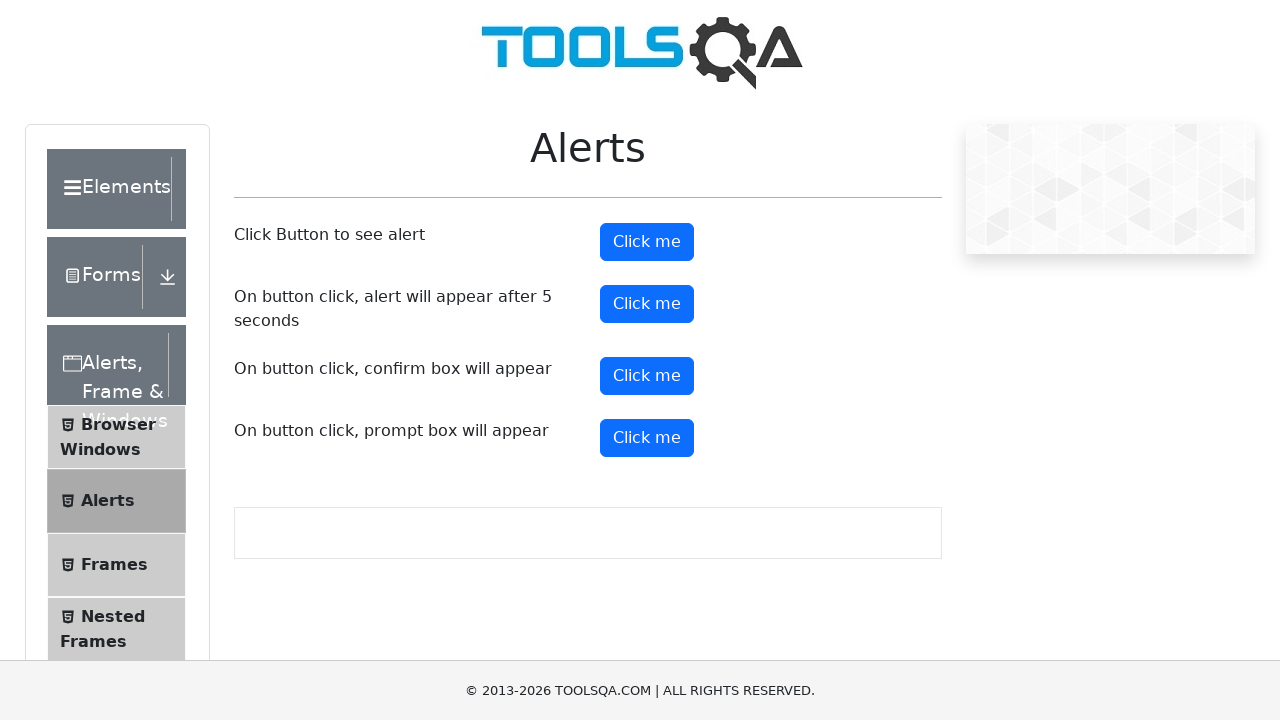

Clicked confirm button to trigger confirm dialog box at (647, 376) on #confirmButton
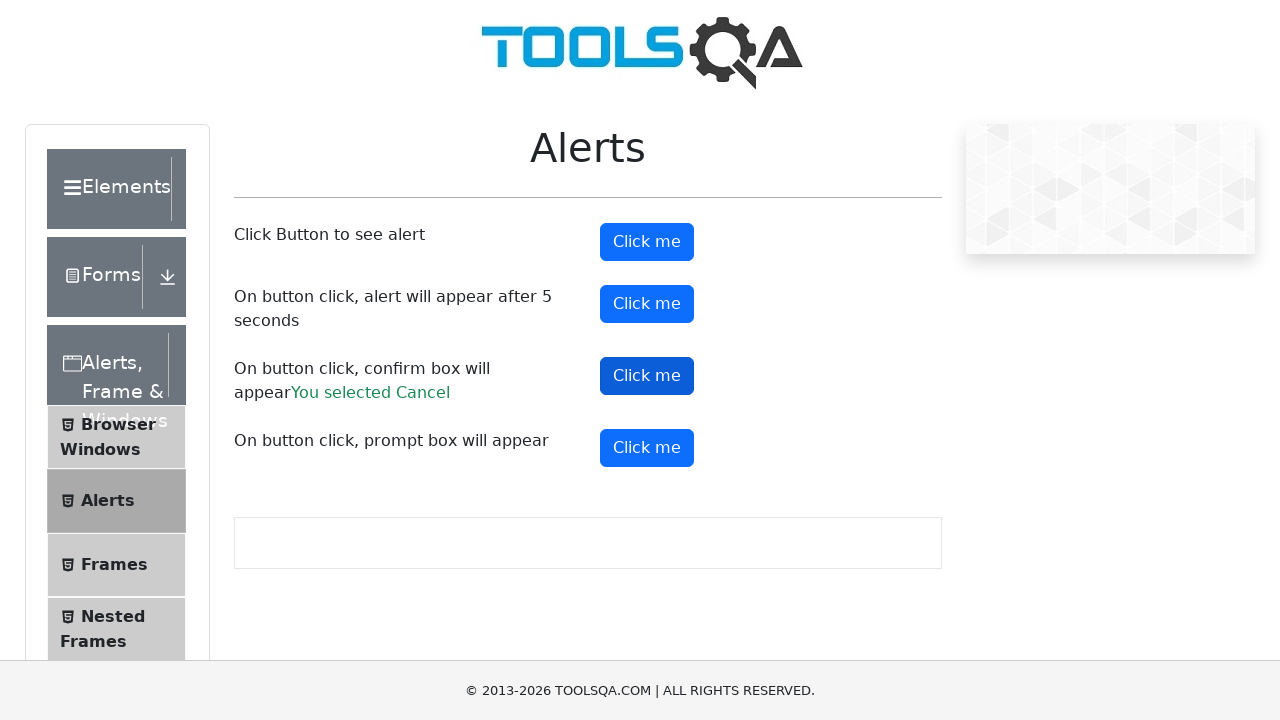

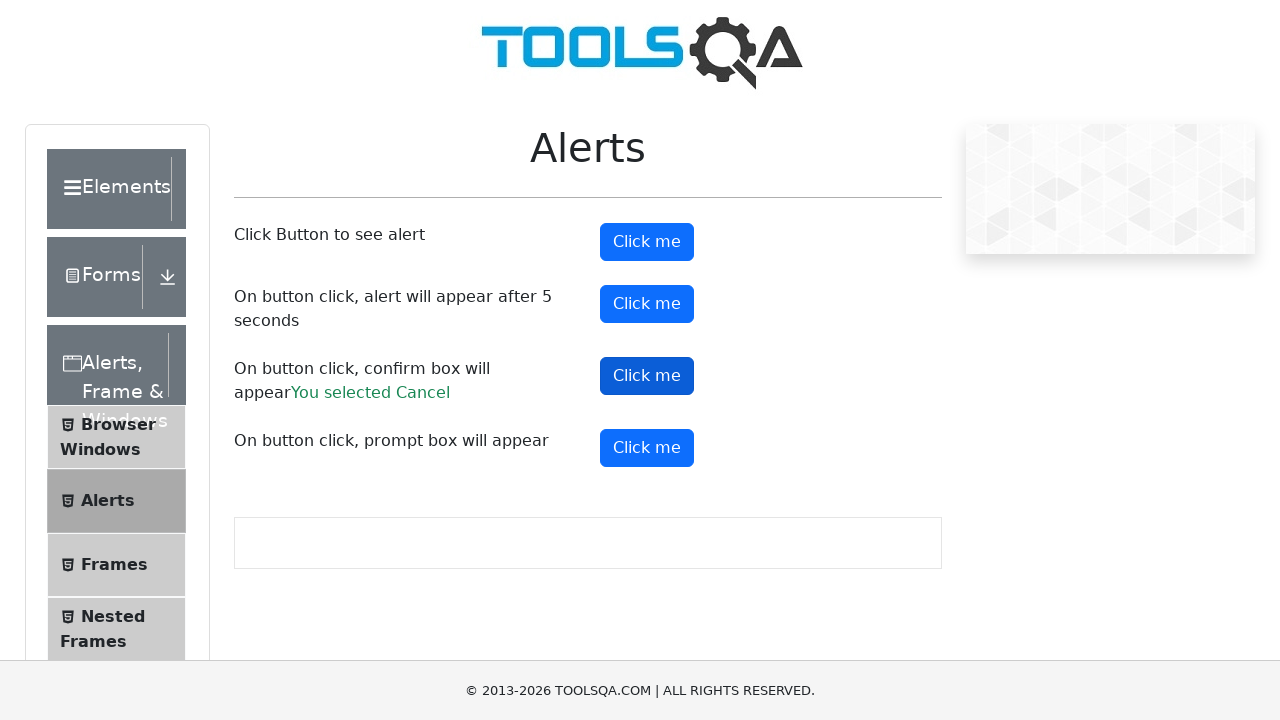